Tests modal dialog functionality by clicking a button to open a small modal and verifying its content

Starting URL: https://demoqa.com/modal-dialogs

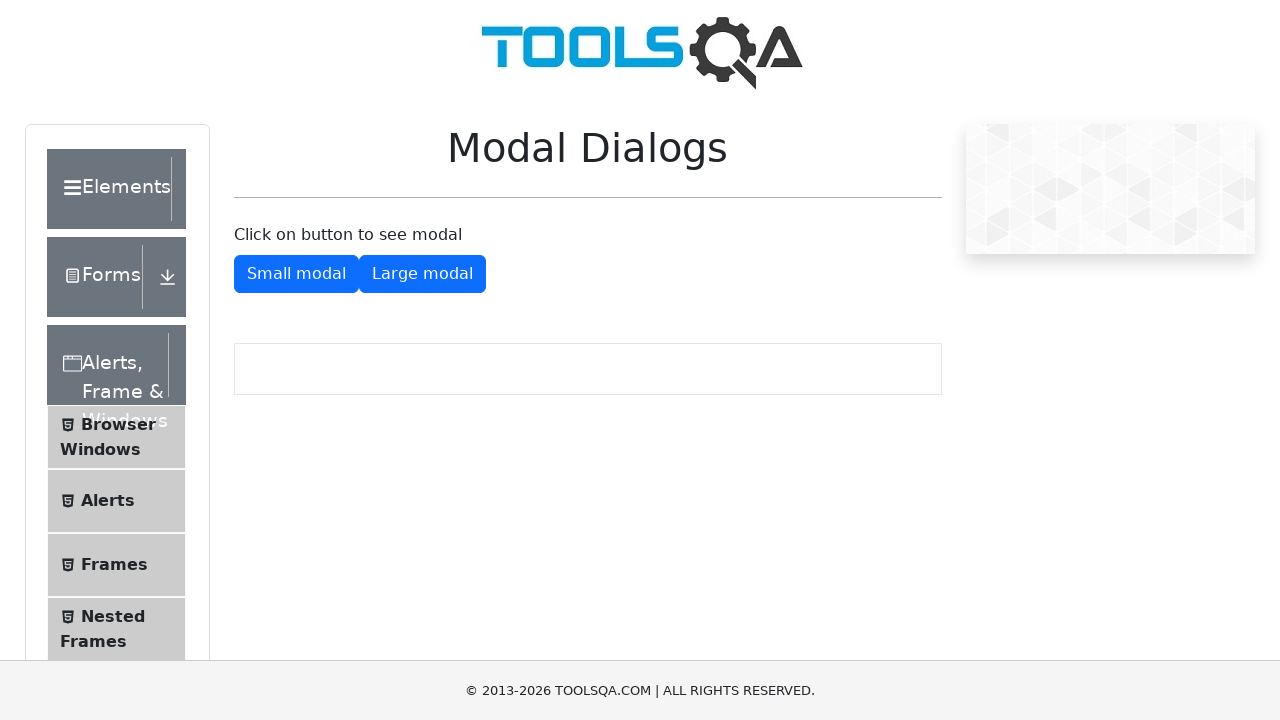

Clicked button to open small modal at (296, 274) on #showSmallModal
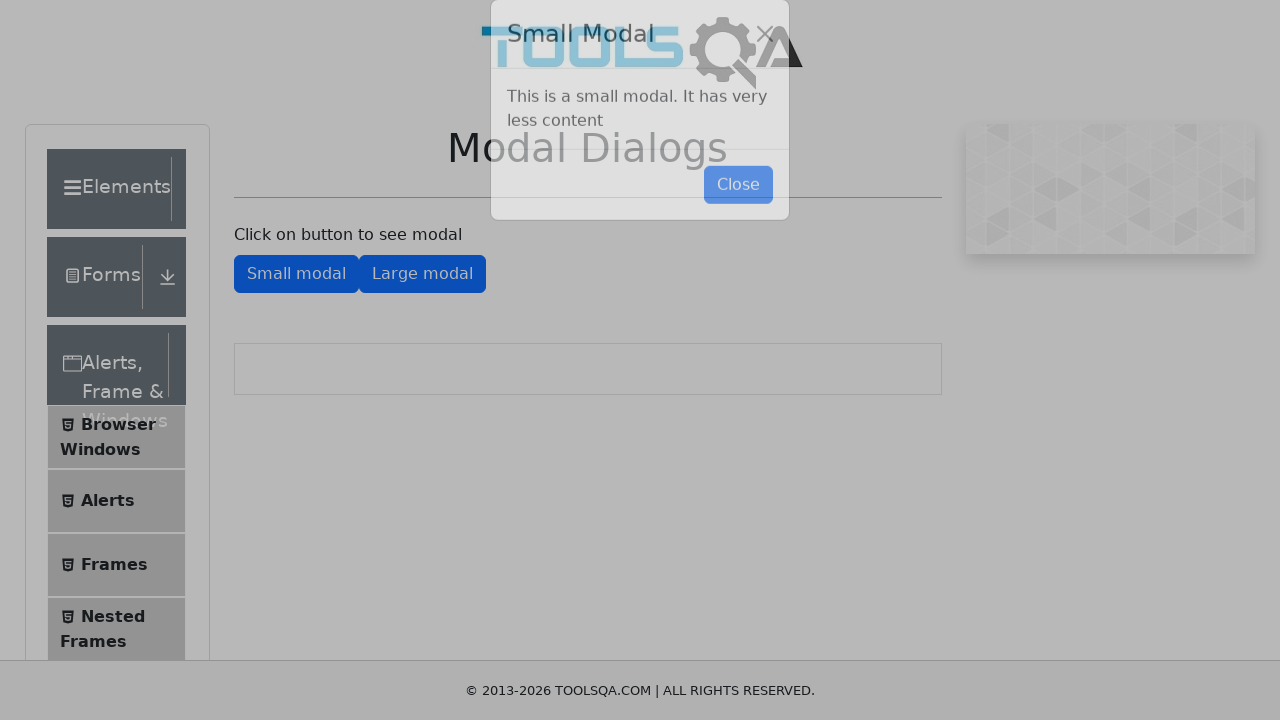

Modal dialog appeared and became visible
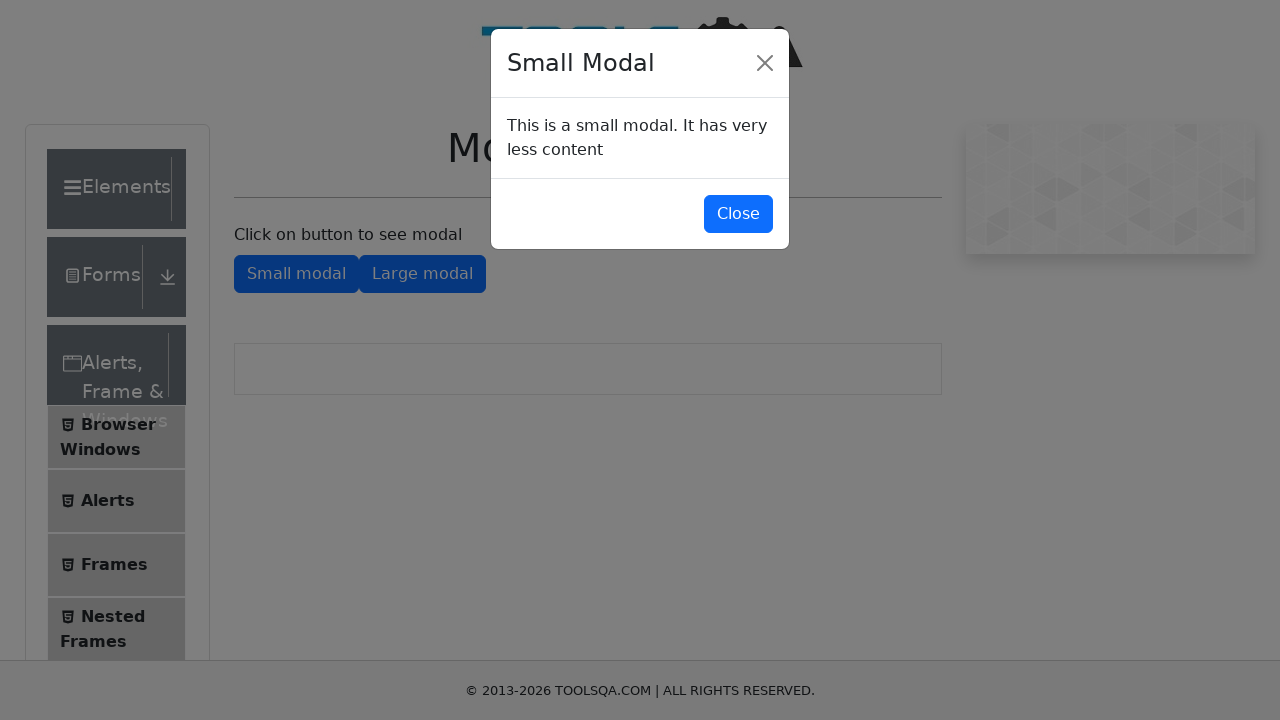

Retrieved modal title text: 'Small Modal'
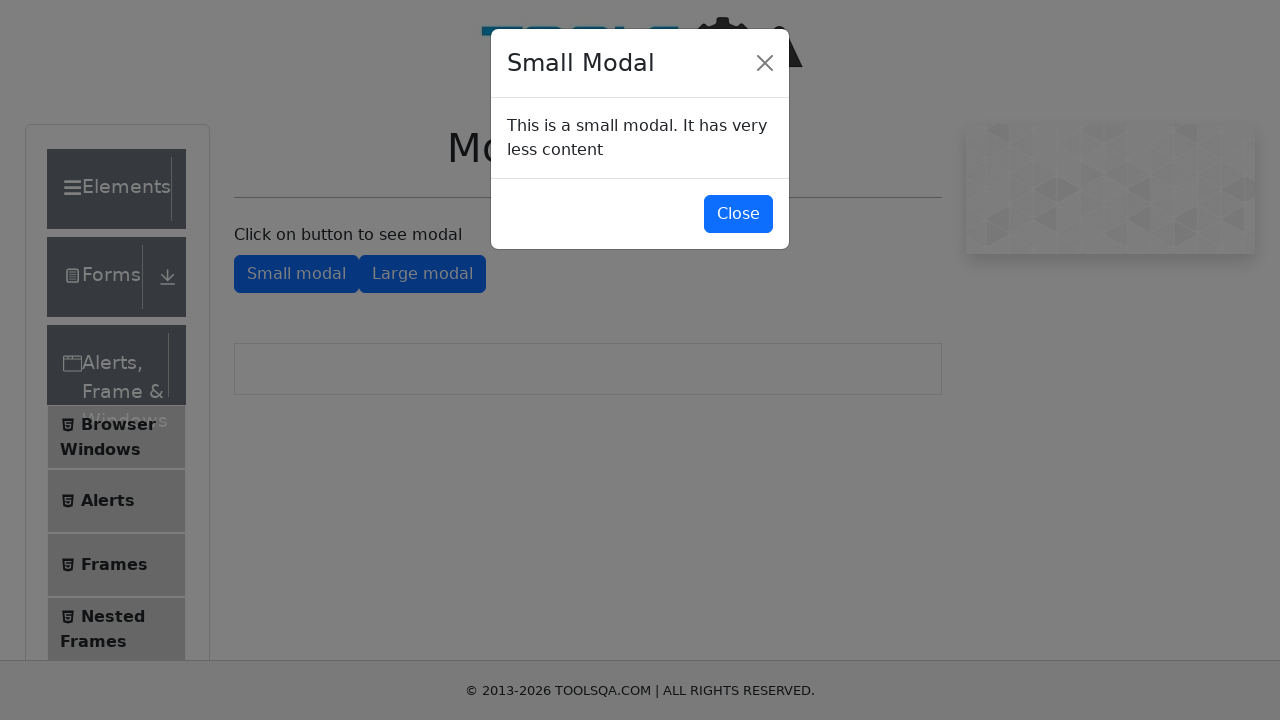

Retrieved modal body text: 'This is a small modal. It has very less content'
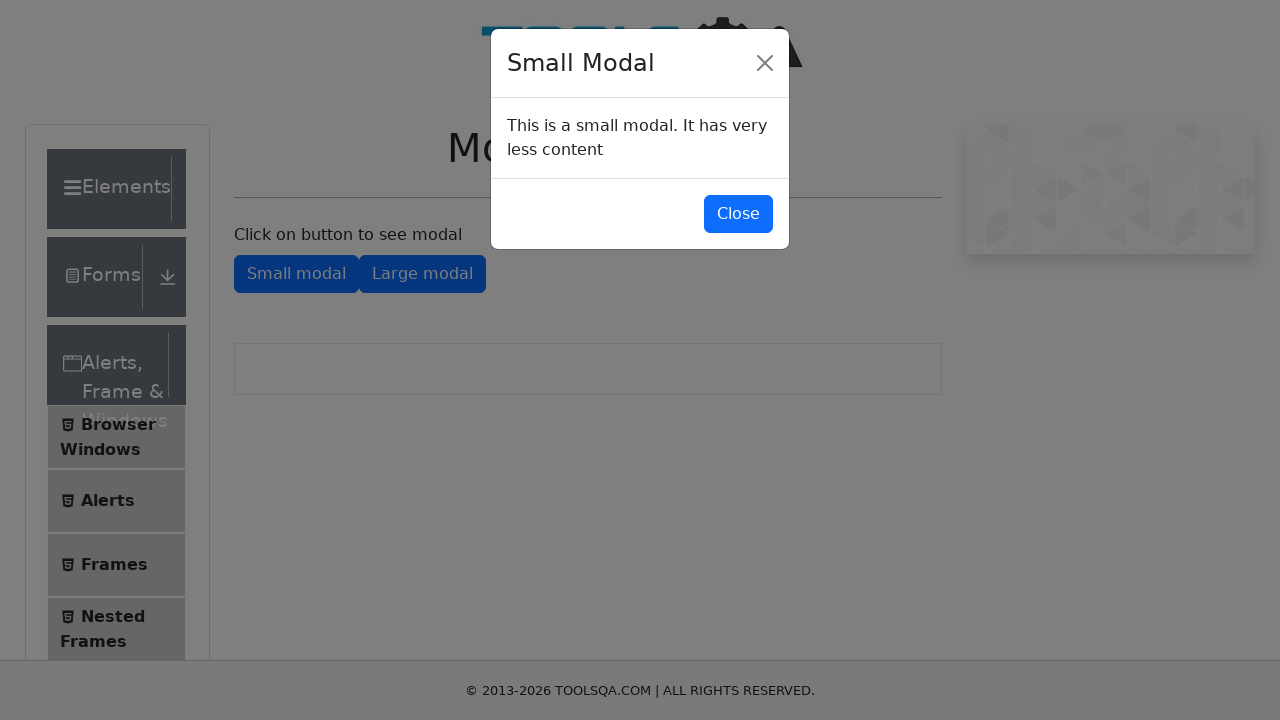

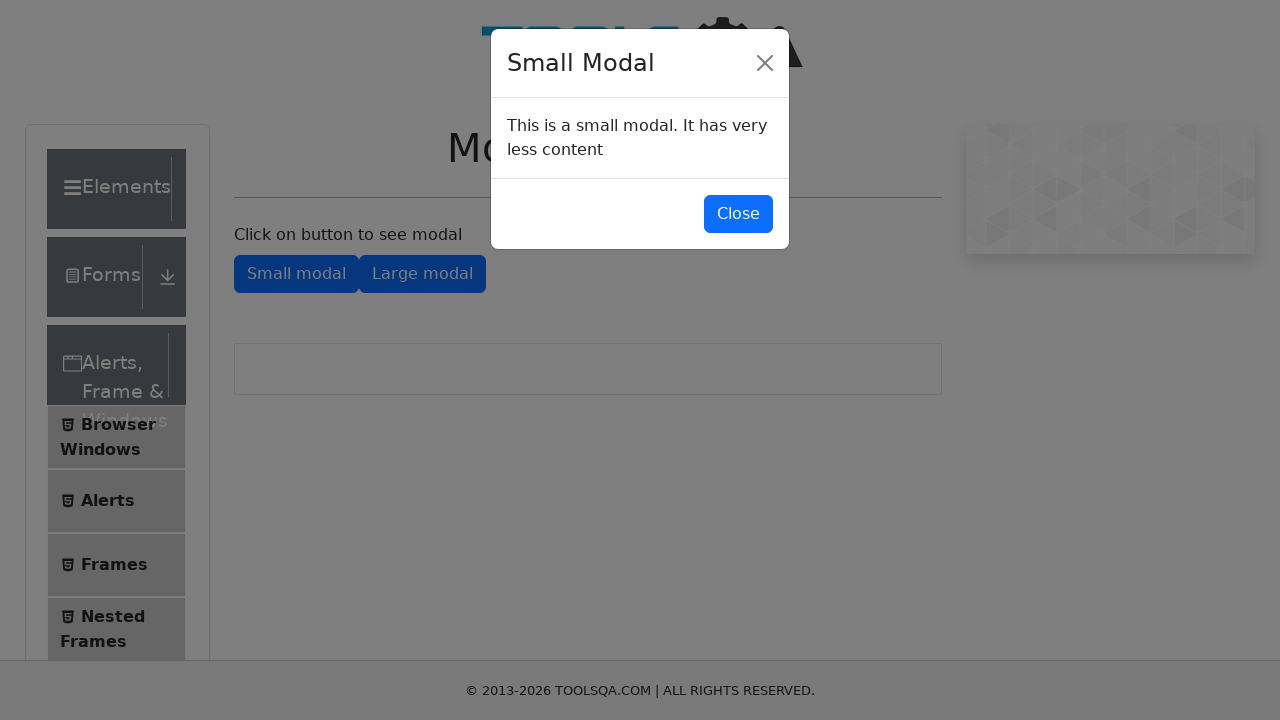